Tests the search functionality on Gepur e-commerce site by clicking the search icon, entering a partial vendor code "436", submitting the search, and verifying that a "not found" message appears containing the search term.

Starting URL: https://gepur.com/uk

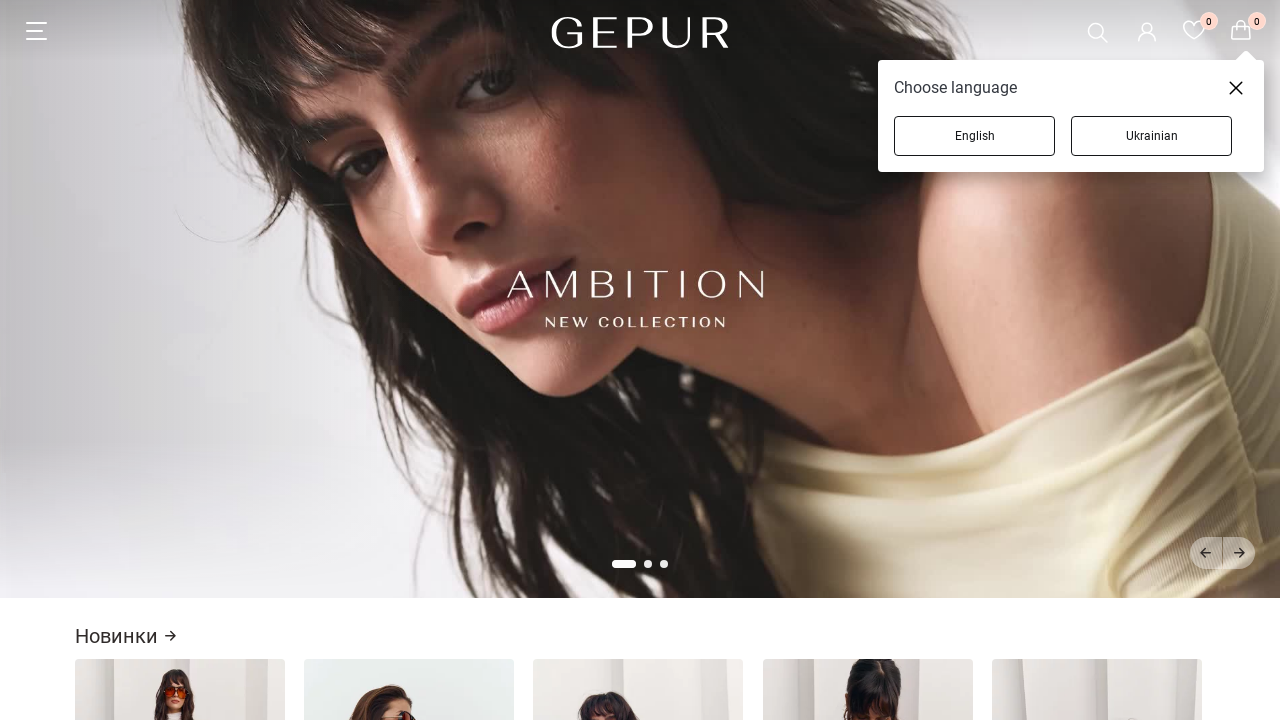

Clicked search icon to open search modal at (1098, 32) on xpath=//div[@class='styles_search__3RqsL']
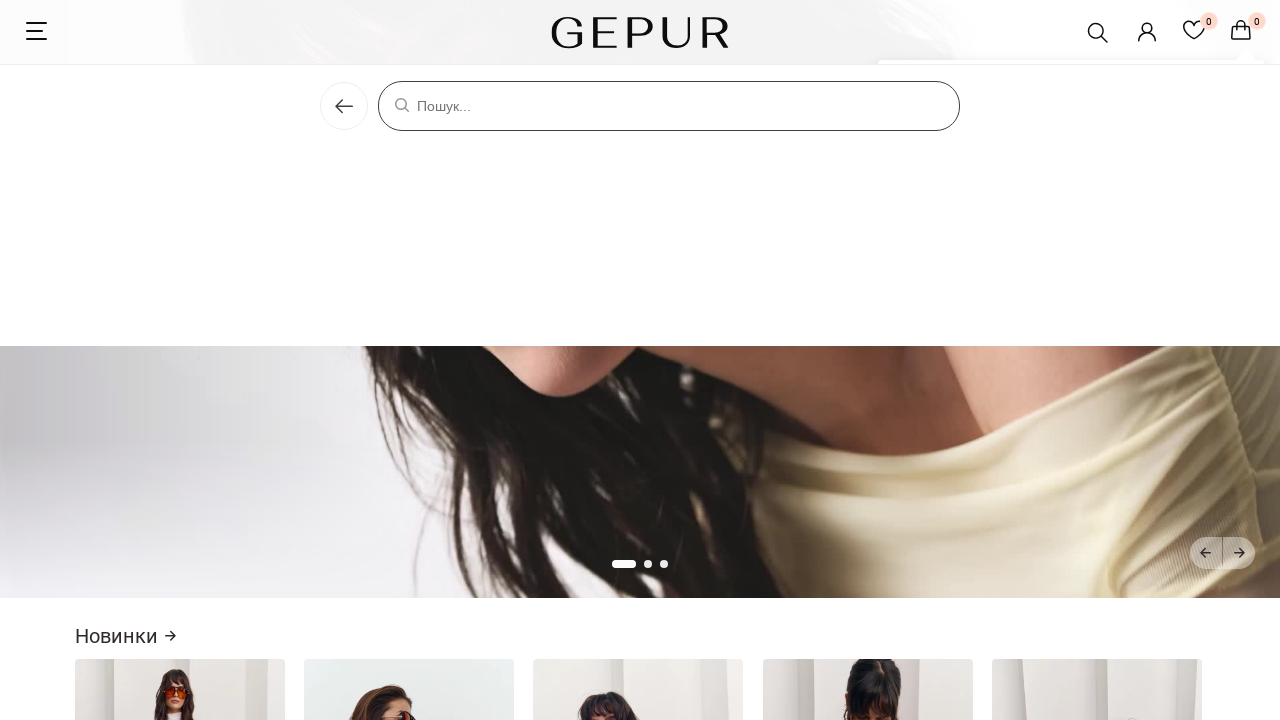

Search modal is visible
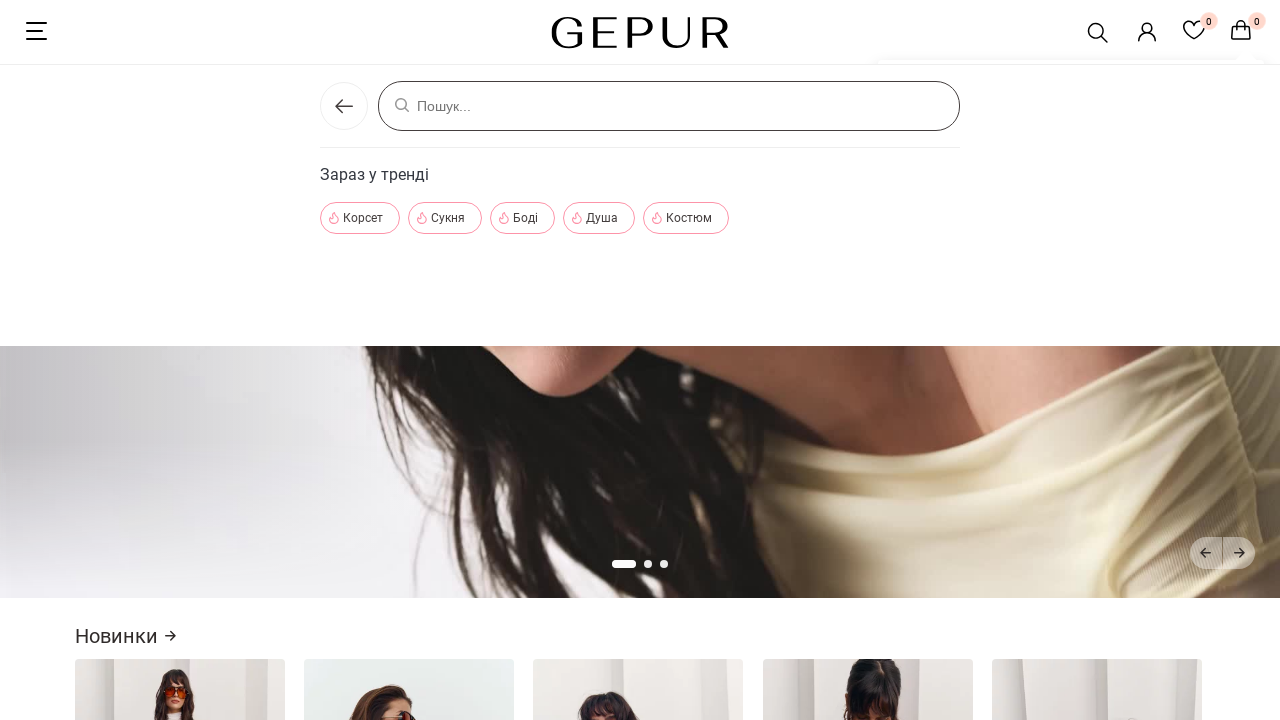

Filled search input with partial vendor code '436' on xpath=//input[@type='search']
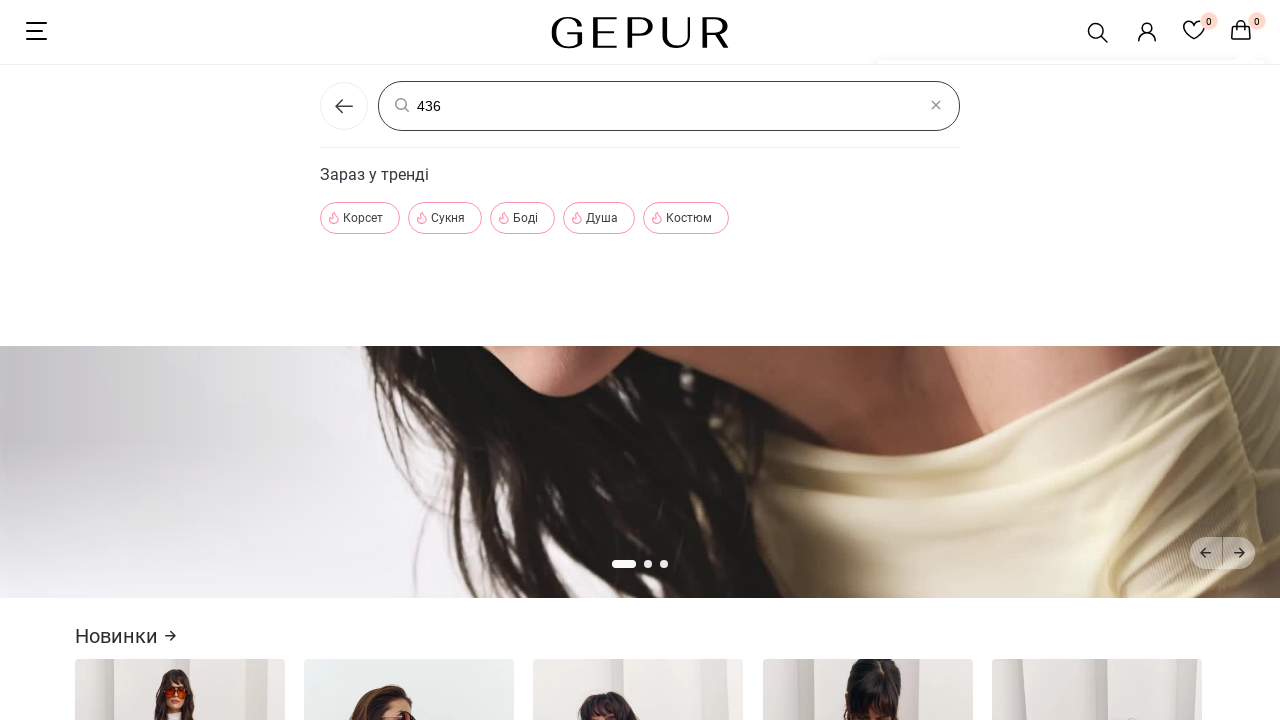

Clicked submit button to search for '436' at (402, 105) on xpath=//button[@type='submit']
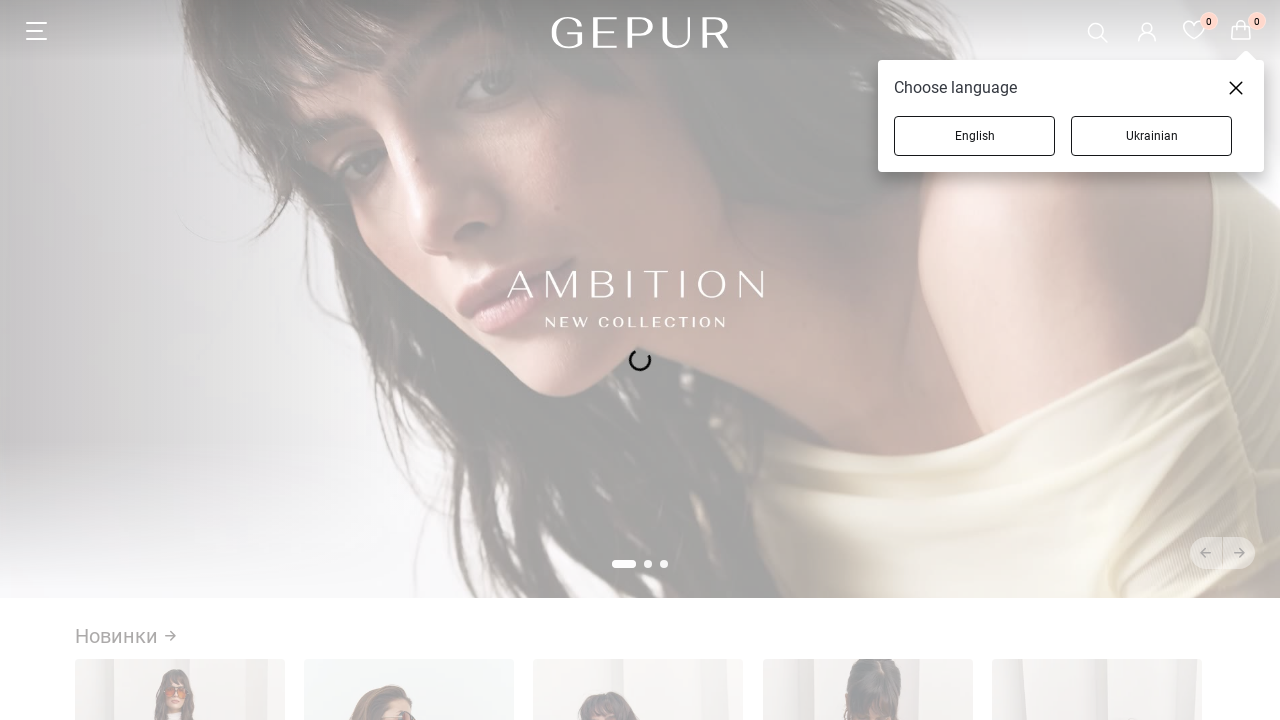

Not found message is displayed
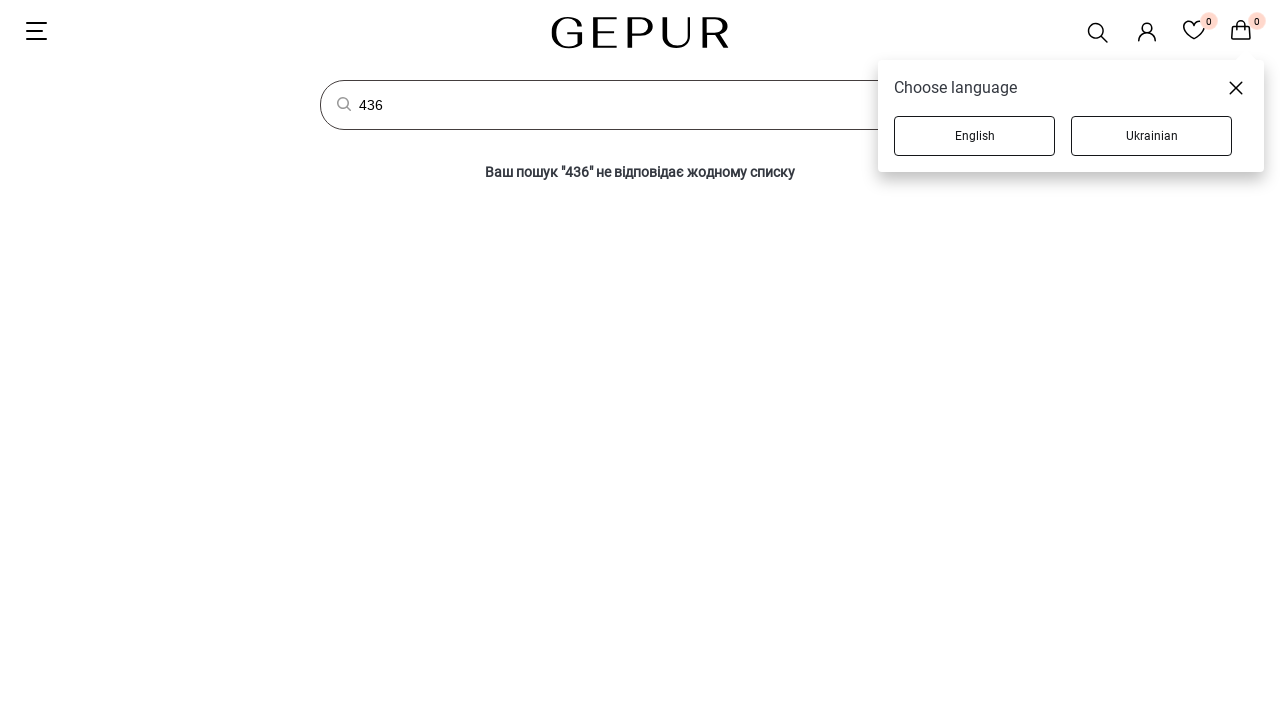

Verified search term '436' appears in not found message
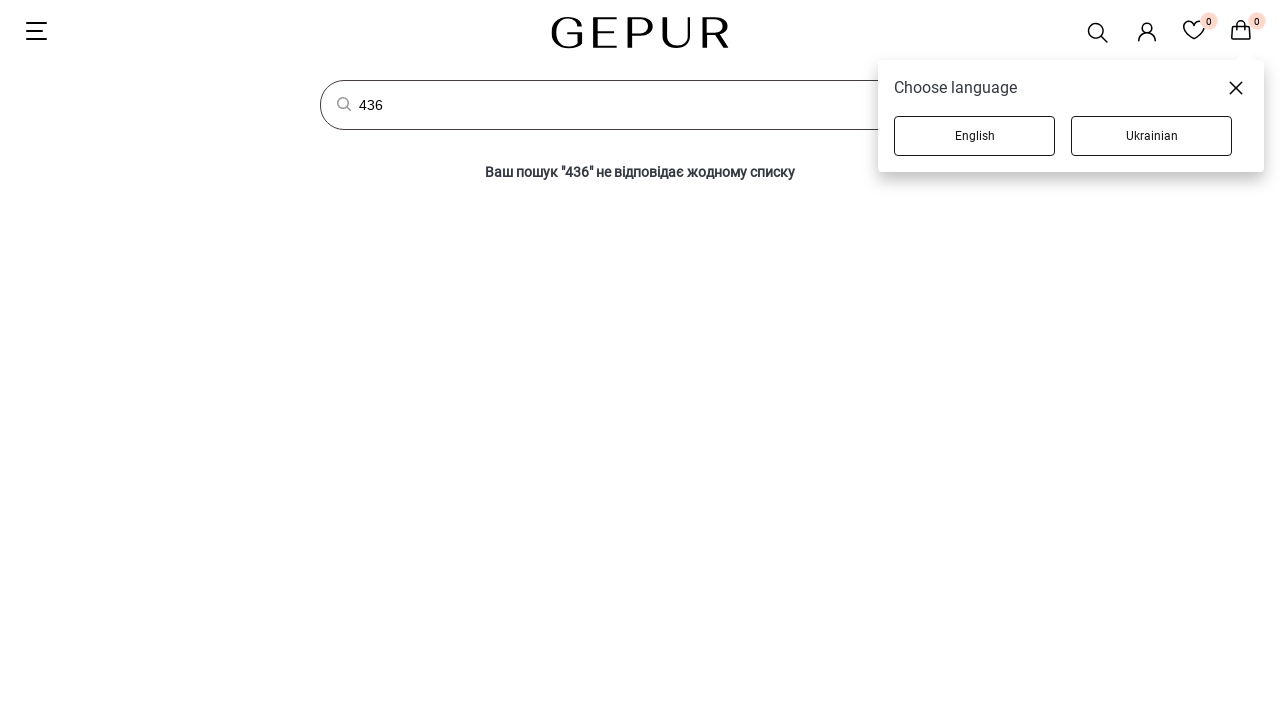

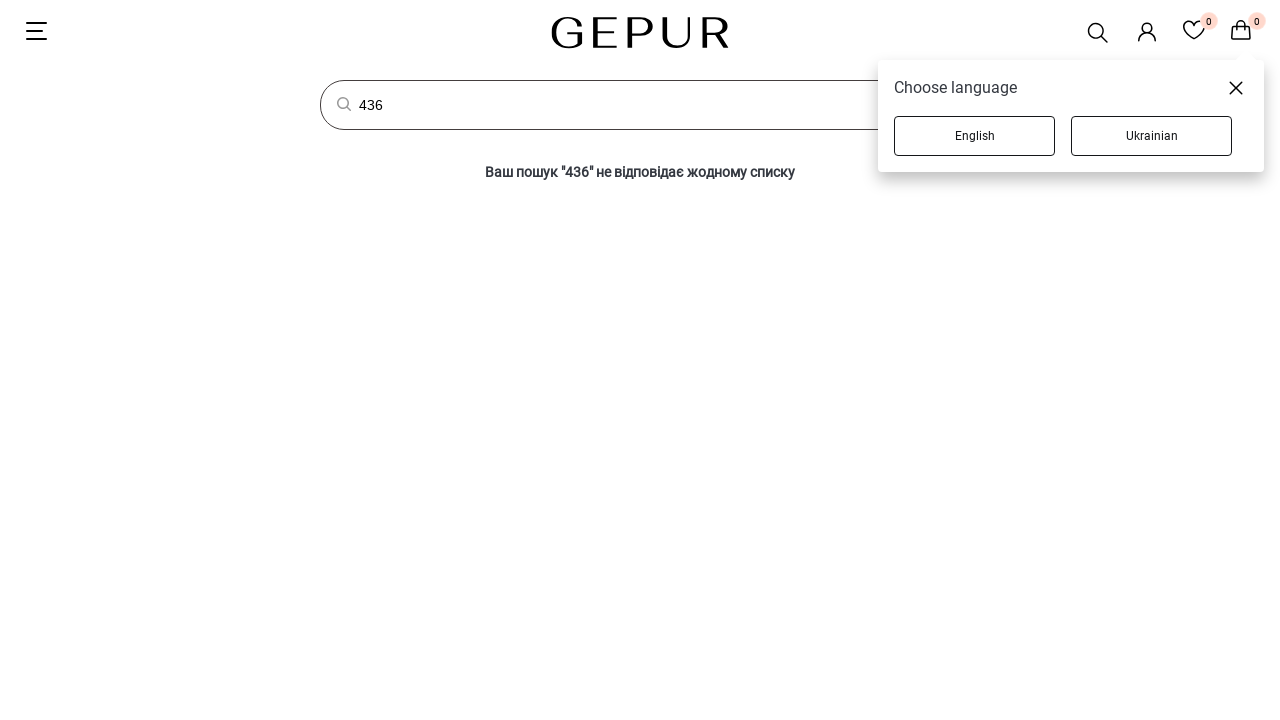